Tests that clicking the dues column header twice in table 1 sorts values in descending order

Starting URL: http://the-internet.herokuapp.com/tables

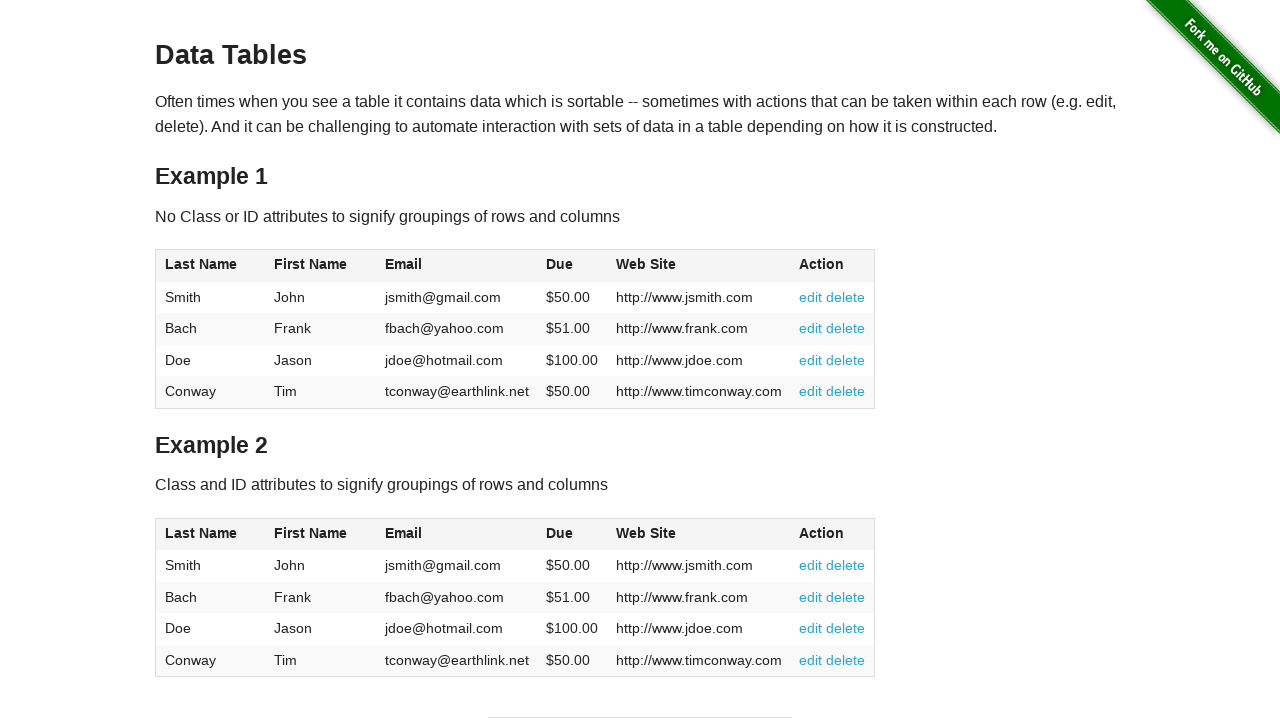

Clicked dues column header in table 1 to sort ascending at (572, 266) on #table1 thead tr th:nth-of-type(4)
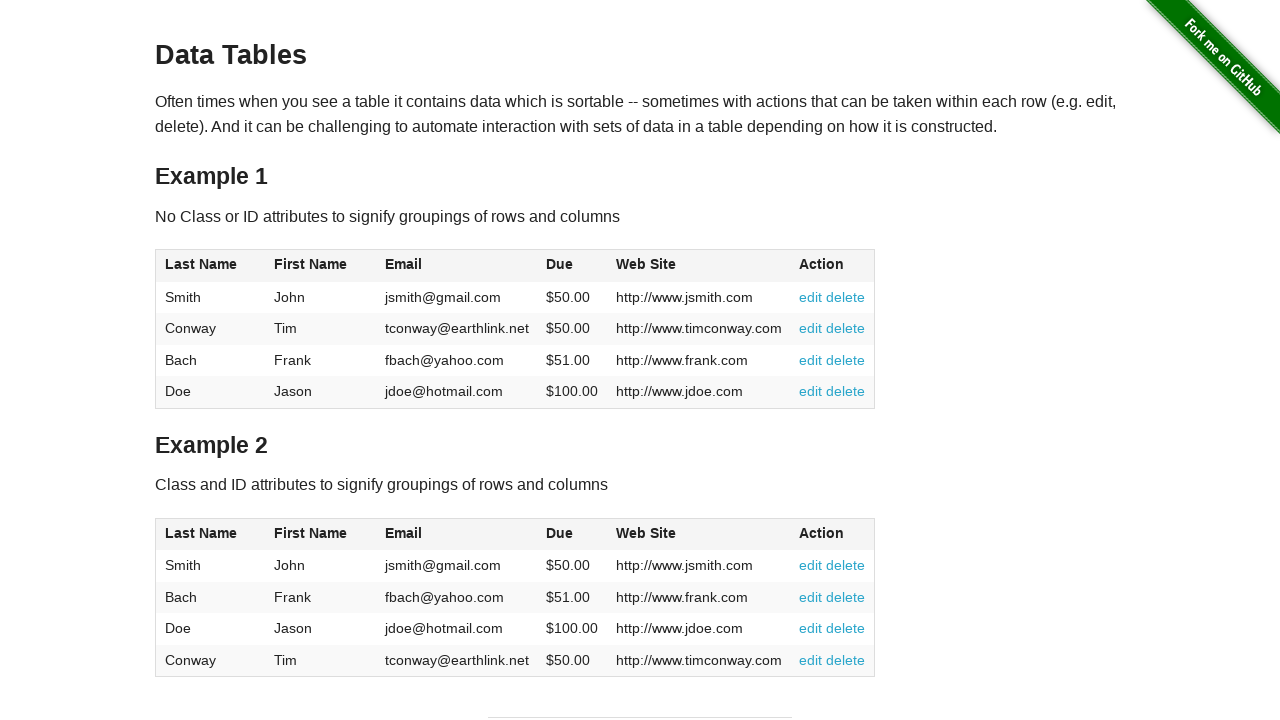

Clicked dues column header in table 1 again to sort descending at (572, 266) on #table1 thead tr th:nth-of-type(4)
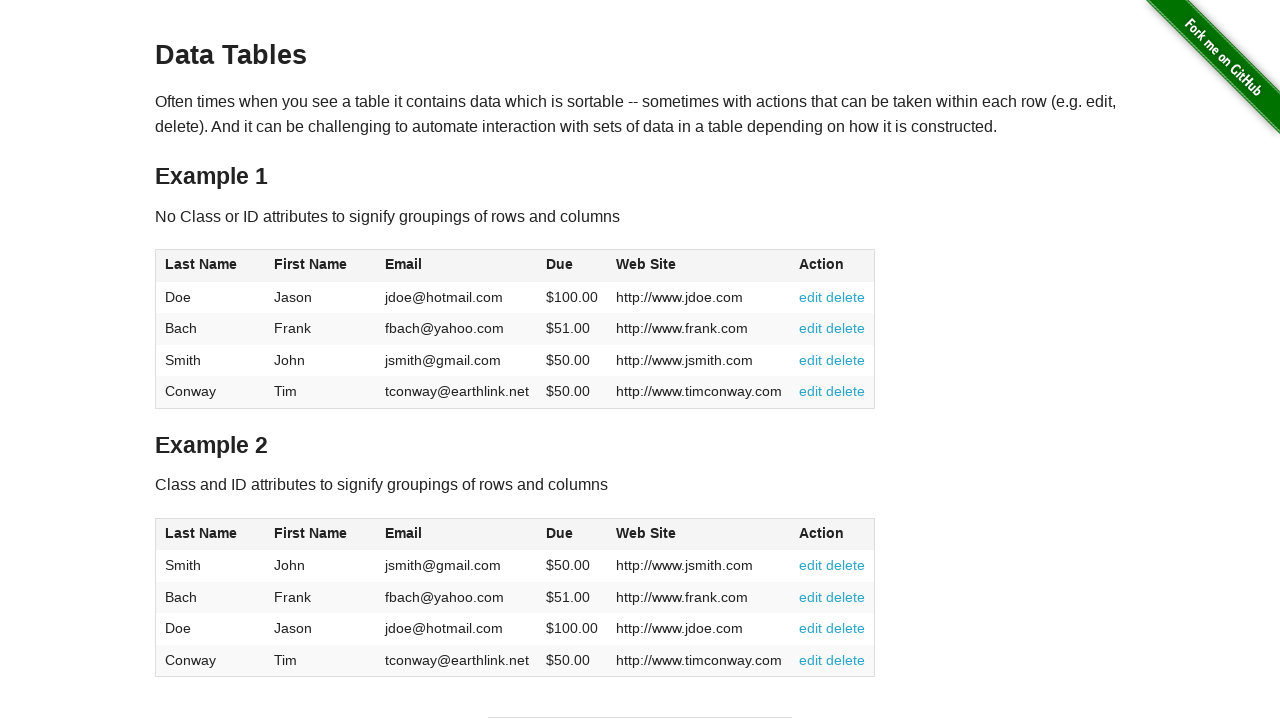

Dues column data is now visible and sorted in descending order
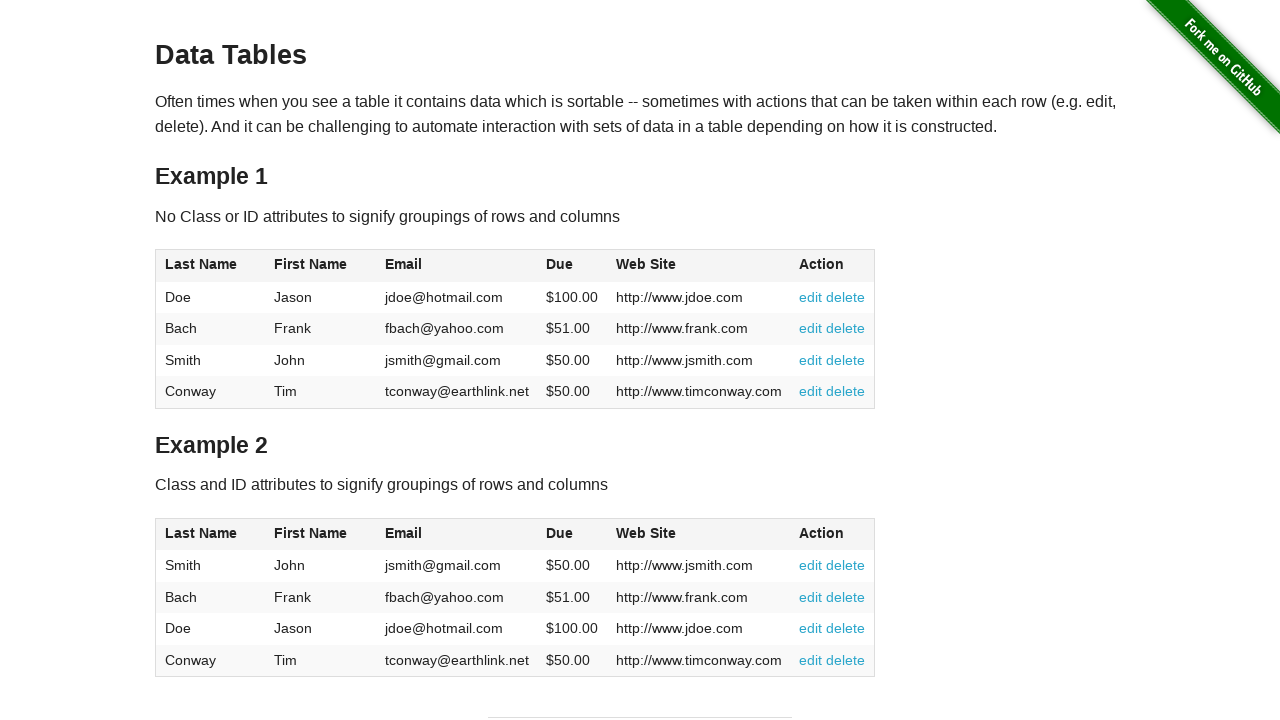

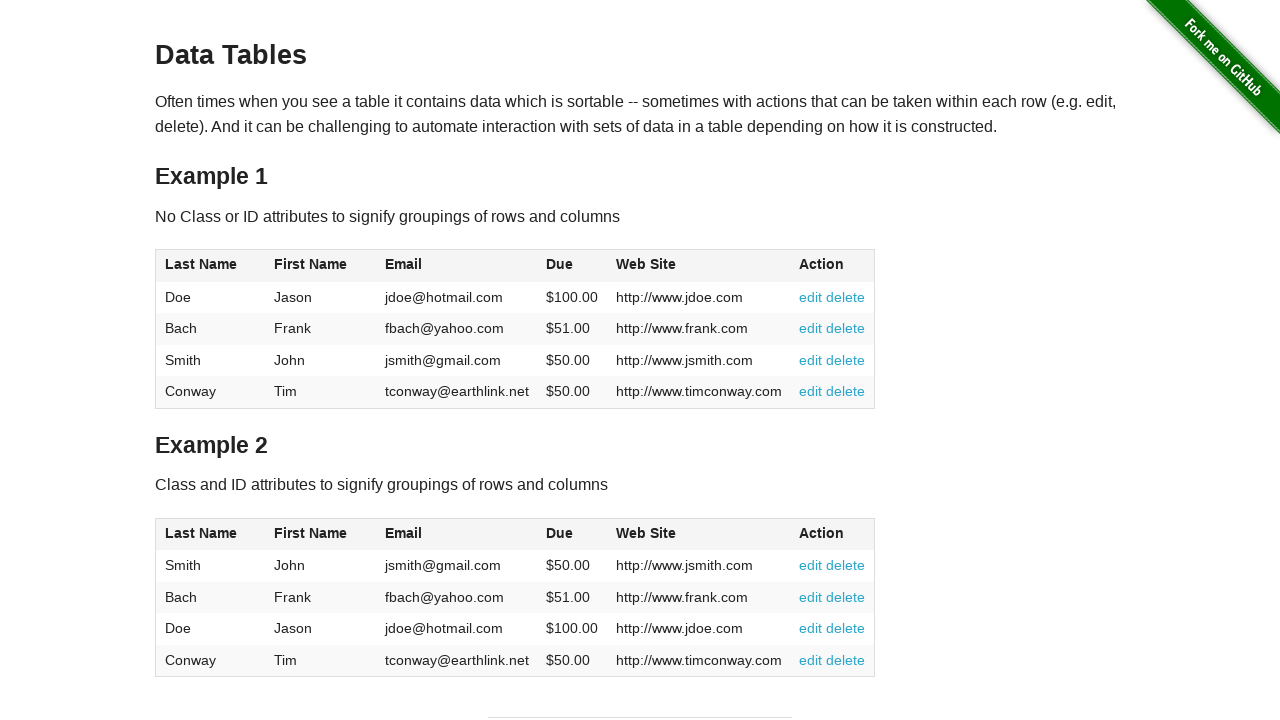